Tests window handling by clicking a button that opens a new window, demonstrating browser window management functionality

Starting URL: https://www.hyrtutorials.com/p/window-handles-practice.html

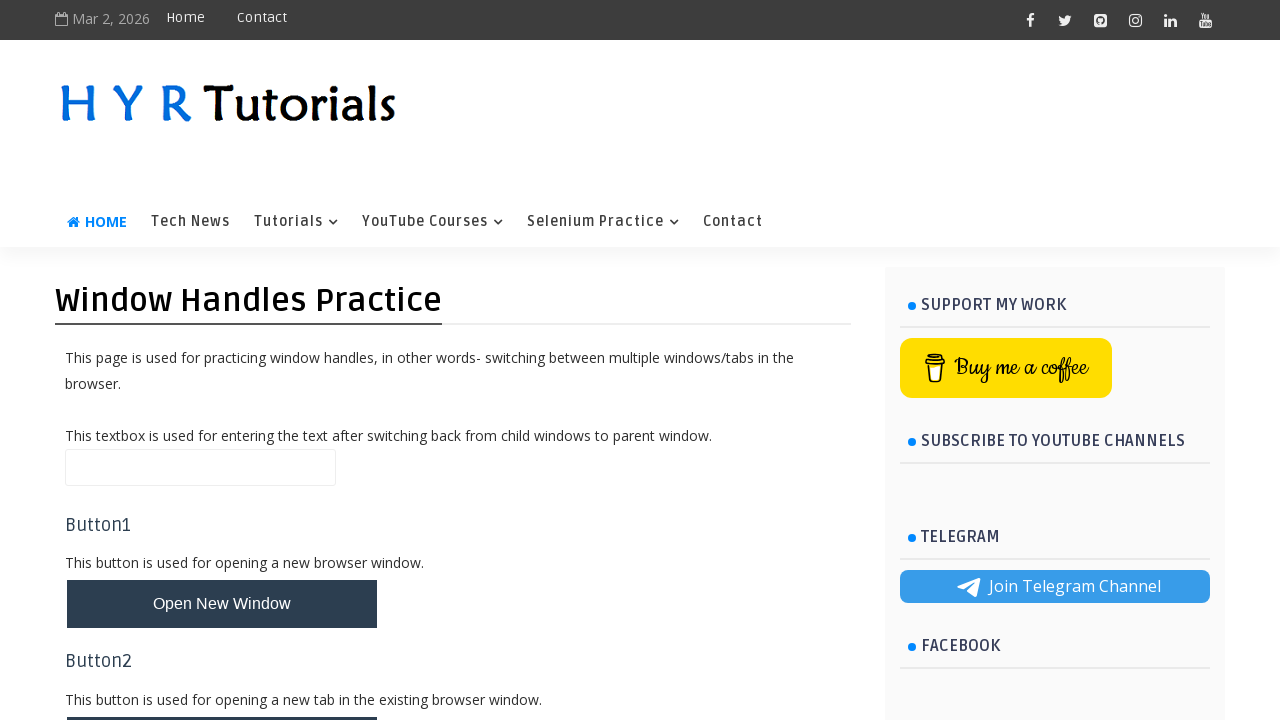

Clicked button to open a new window at (222, 604) on #newWindowBtn
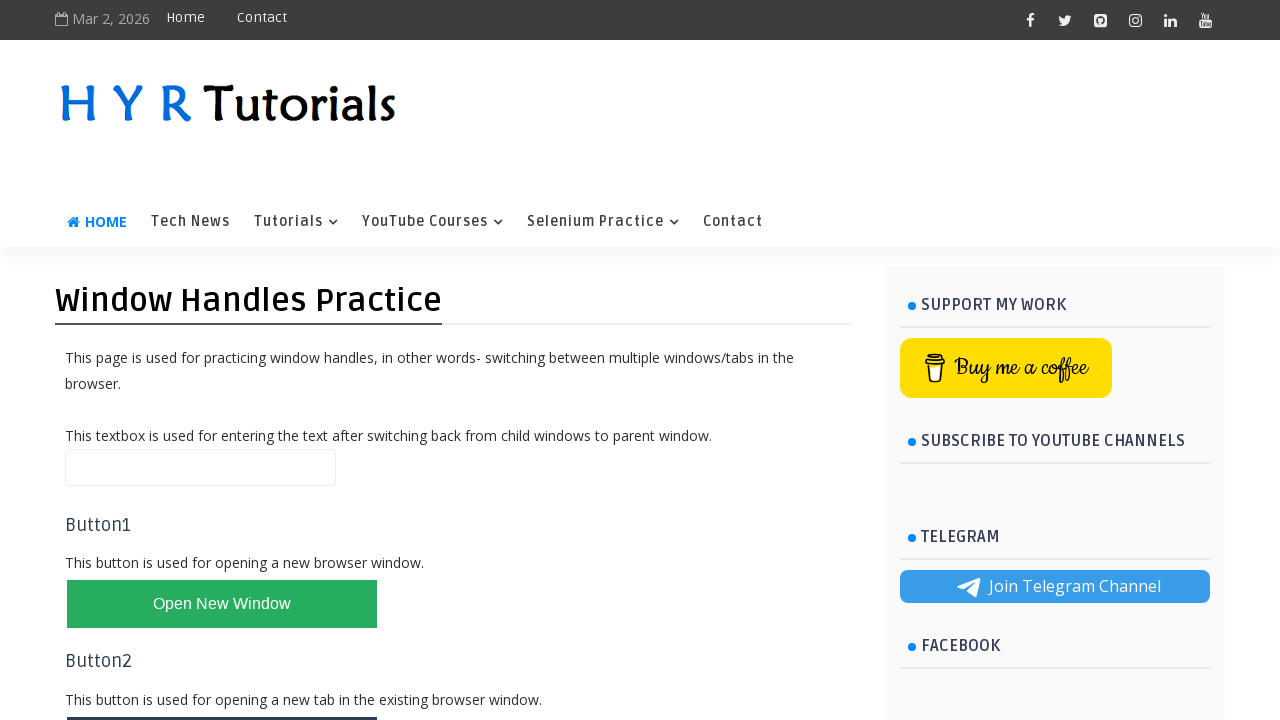

Waited 1000ms for new window to open
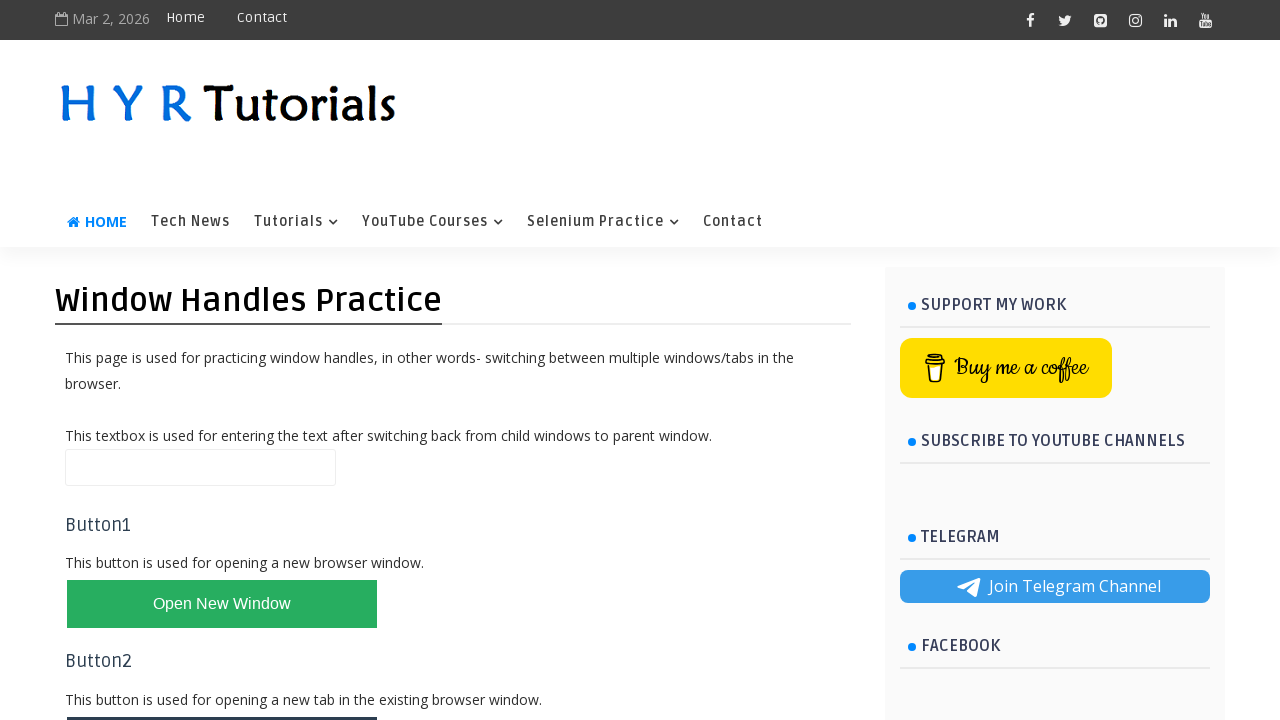

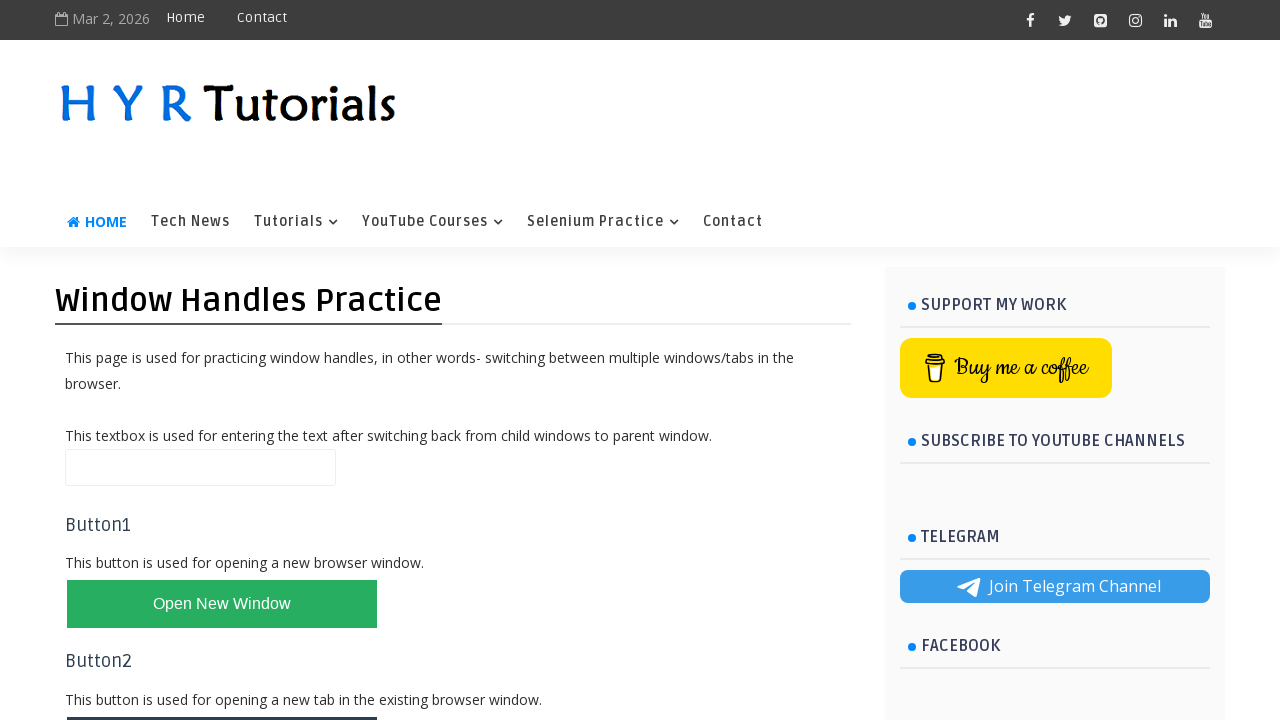